Tests an e-commerce flow by browsing products, selecting the Selenium product, and adding it to the cart on RahulShettyAcademy's Angular demo application.

Starting URL: https://rahulshettyacademy.com/angularAppdemo/

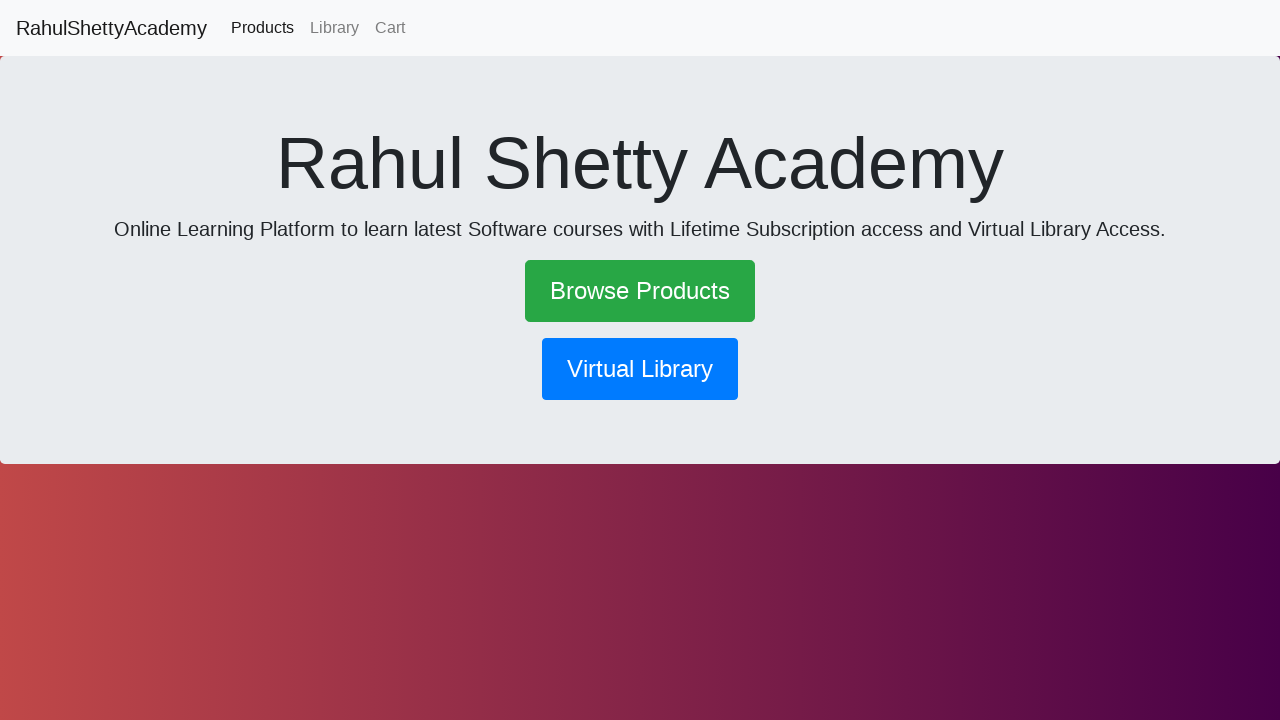

Clicked 'Browse Products' link to view available products at (640, 291) on text=Browse Products
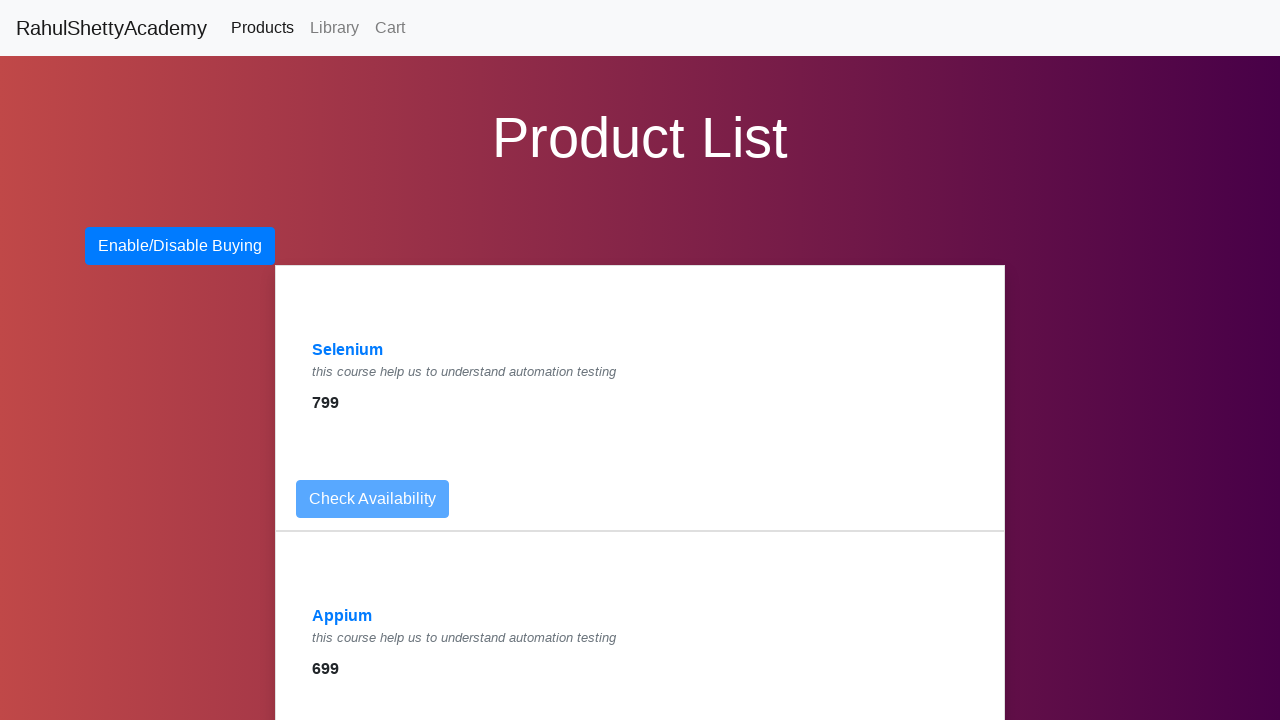

Selected Selenium product from the product list at (348, 350) on text=Selenium
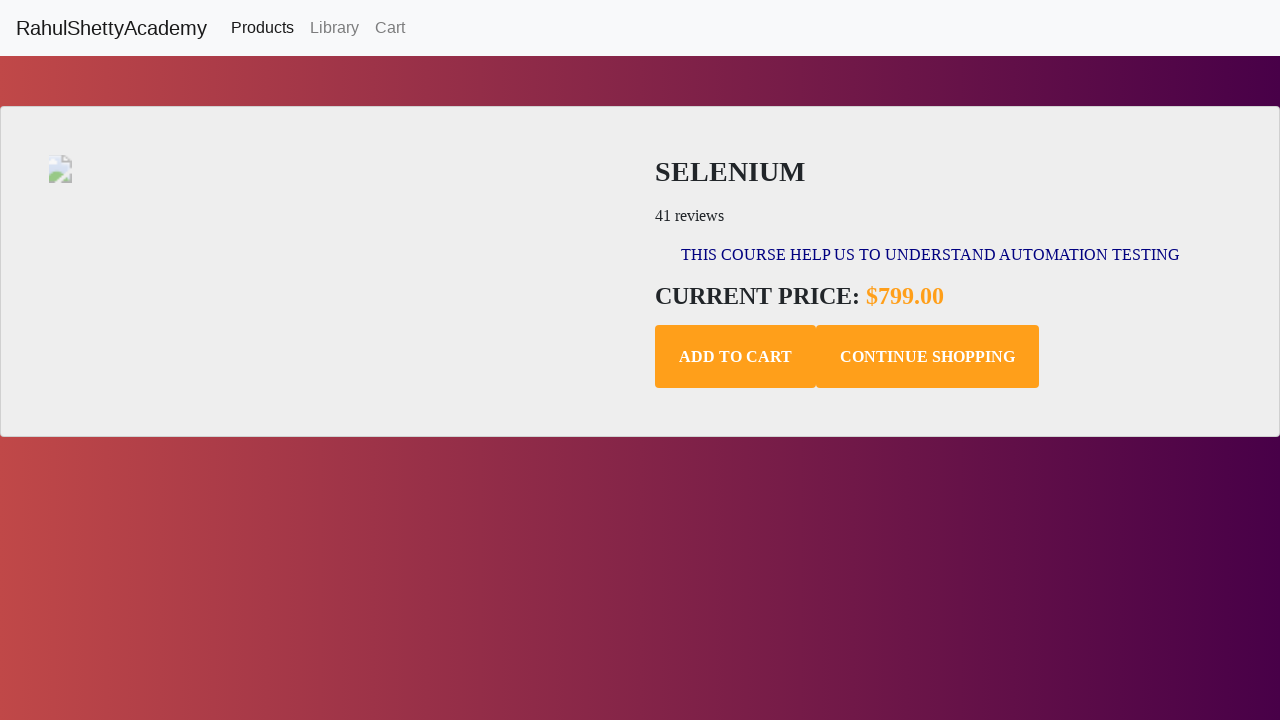

Clicked 'Add to Cart' button to add Selenium product to cart at (736, 357) on .add-to-cart
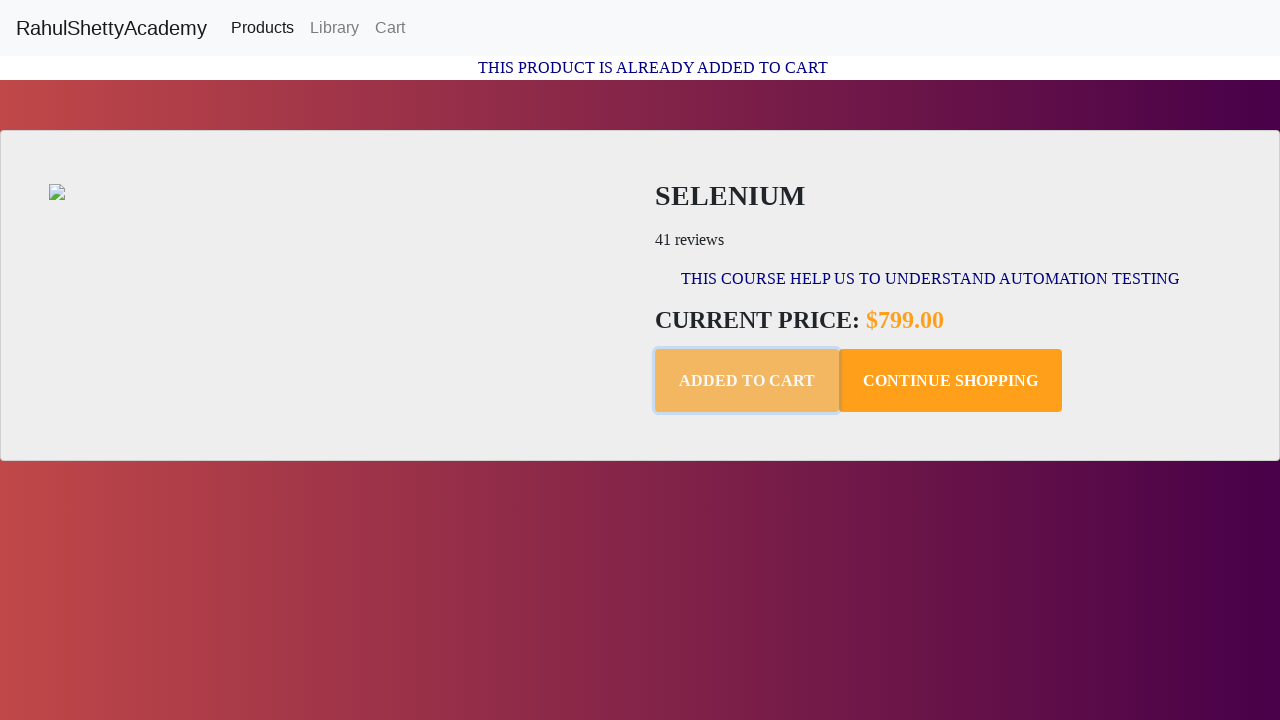

Confirmation message appeared after adding product to cart
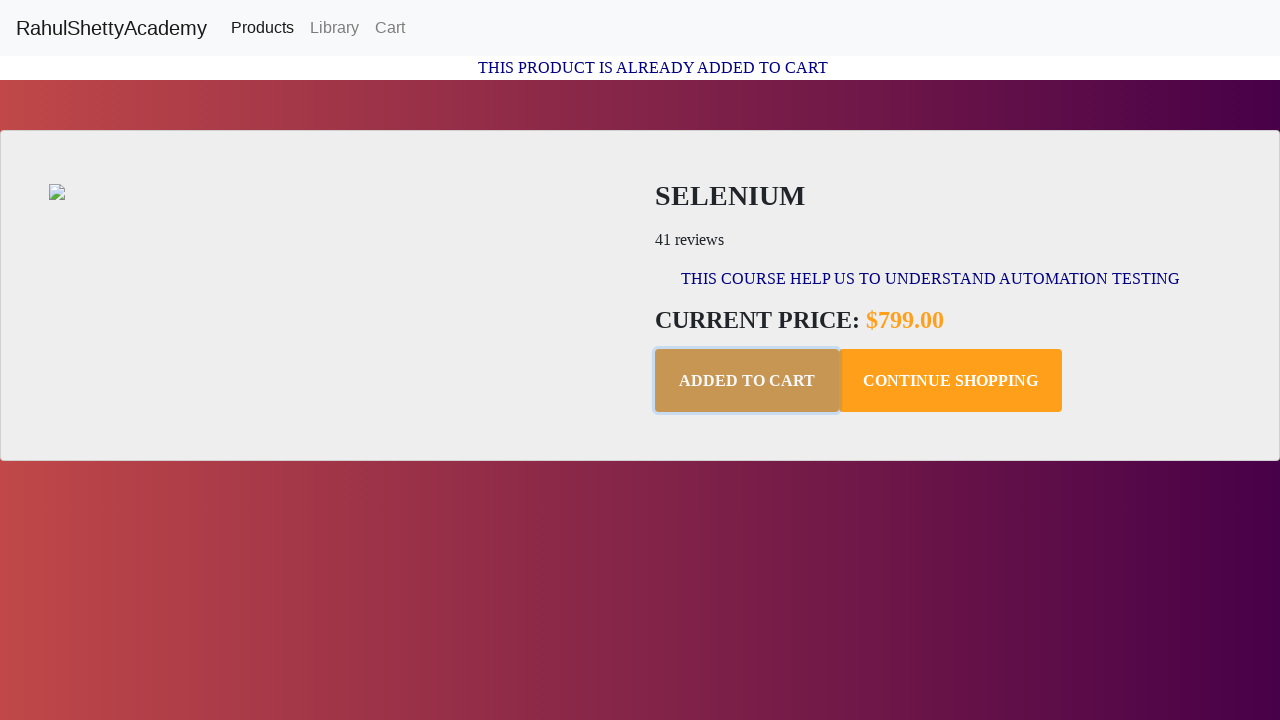

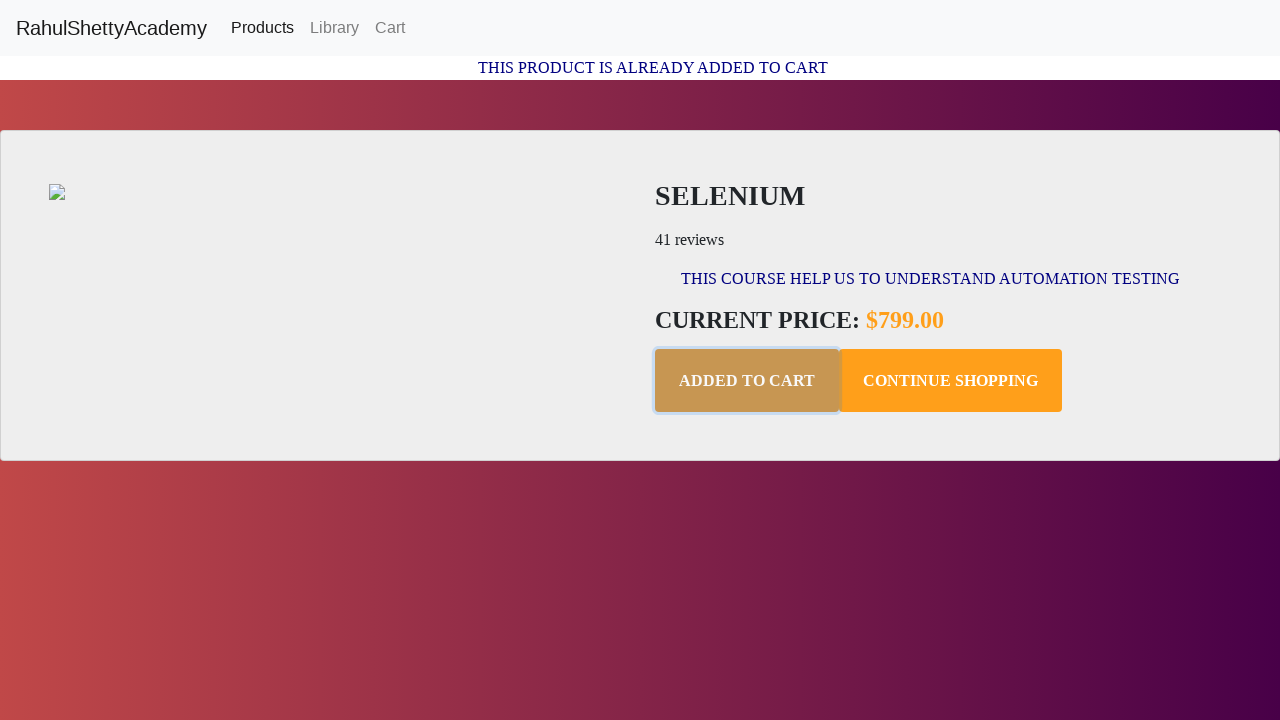